Navigates to a registration form and selects "APIs" from the Skills dropdown menu

Starting URL: https://demo.automationtesting.in/Register.html

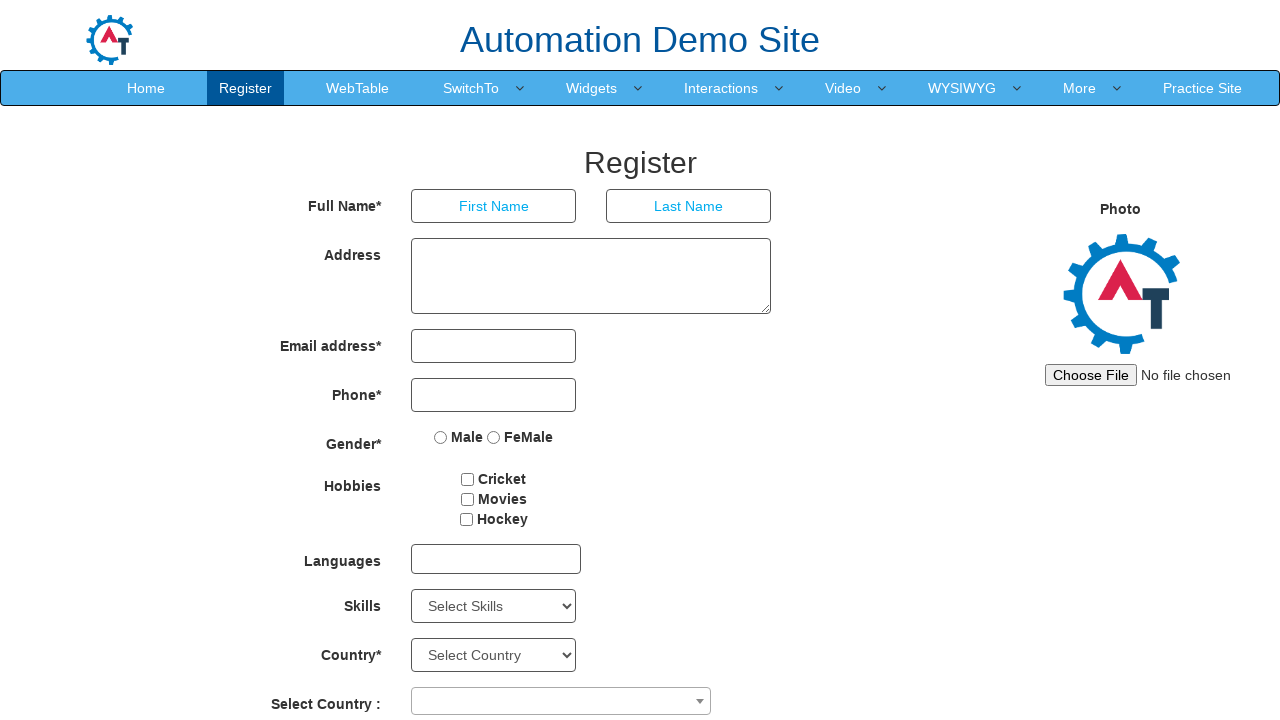

Navigated to registration form at https://demo.automationtesting.in/Register.html
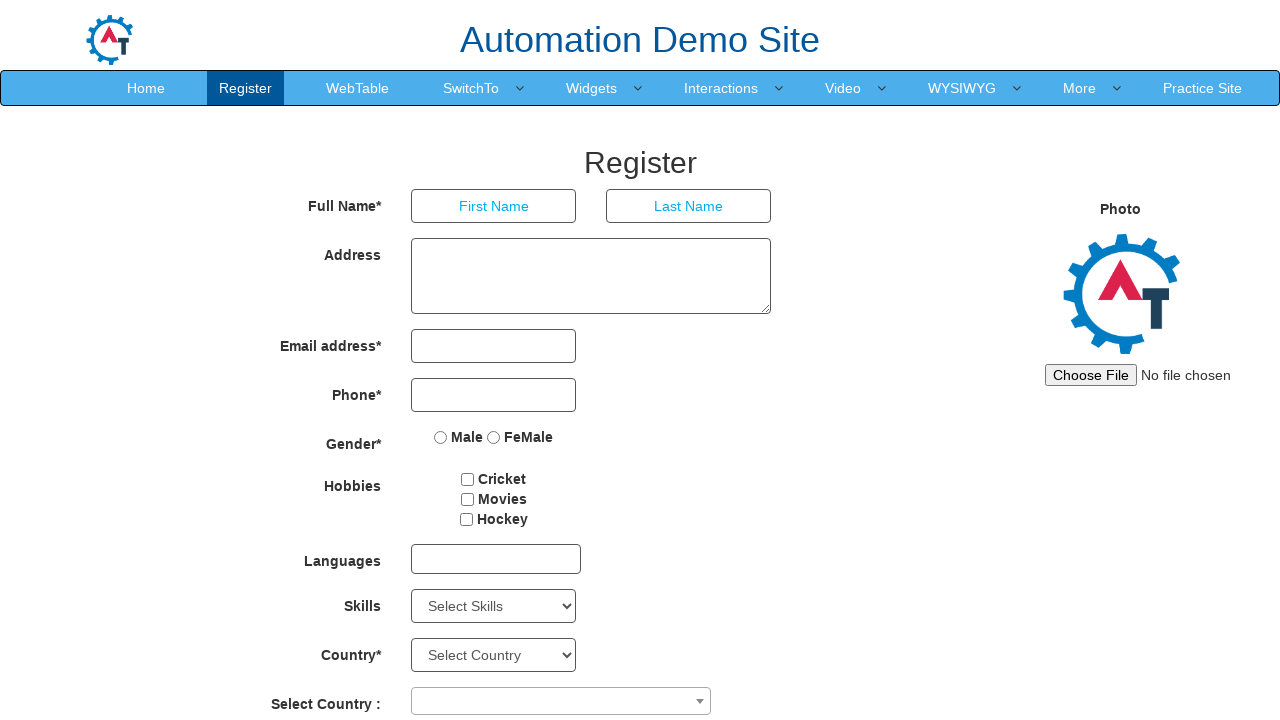

Located Skills dropdown element
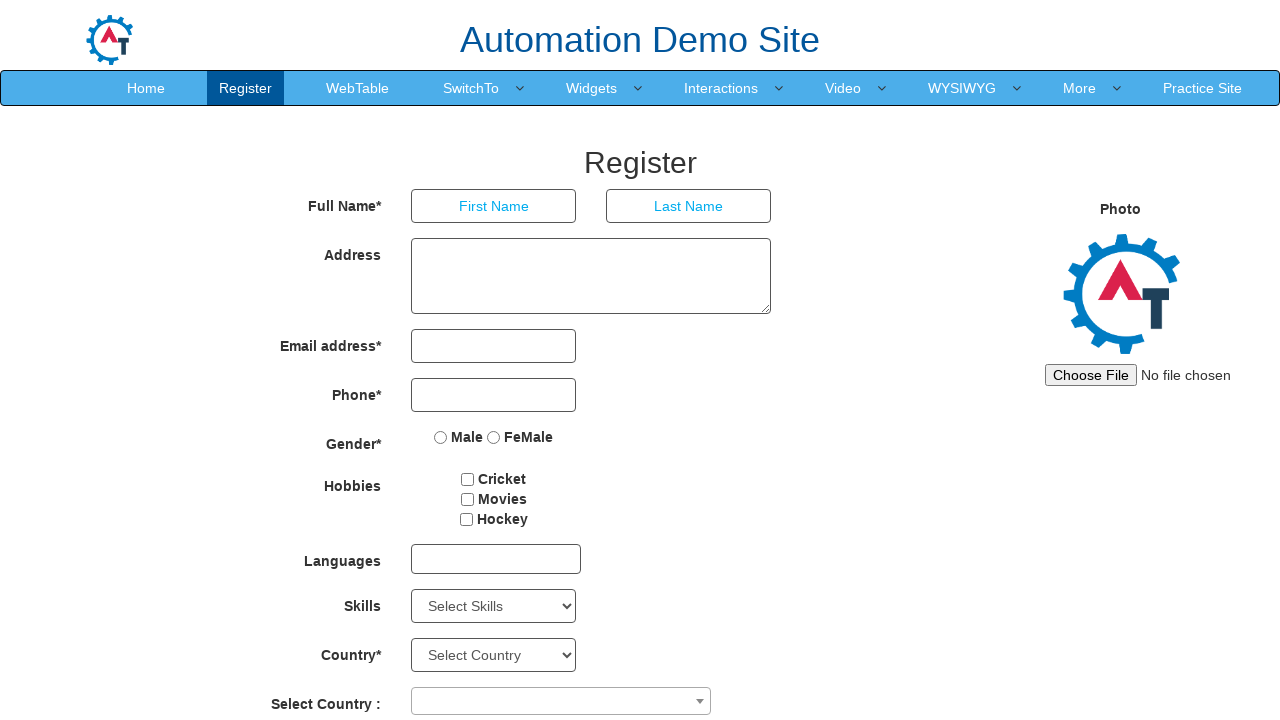

Selected 'APIs' from Skills dropdown menu on #Skills
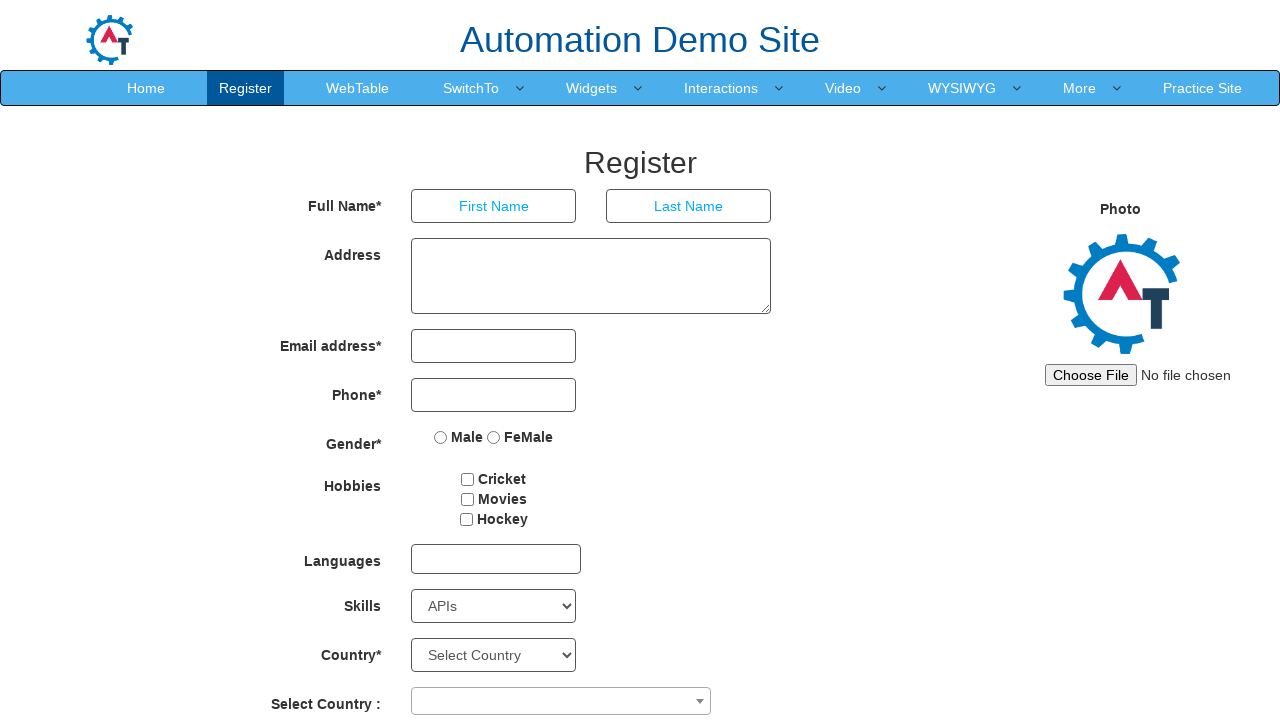

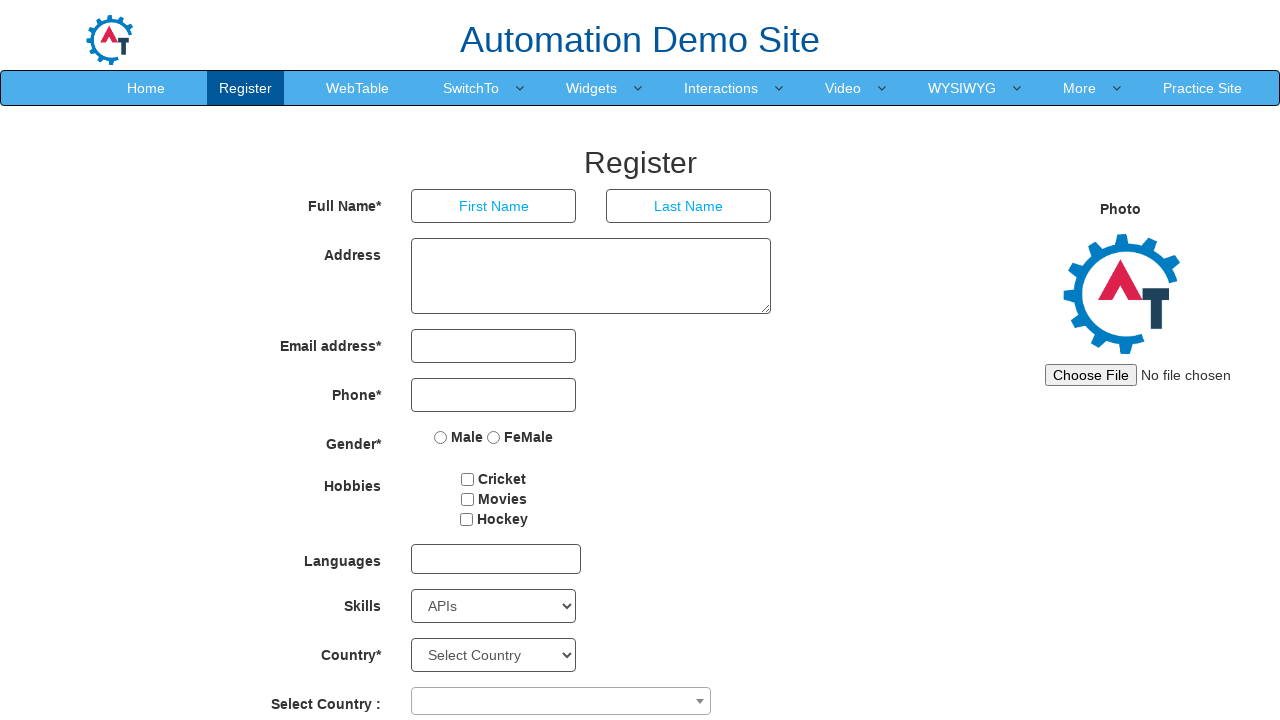